Tests window handling functionality by opening a new window, verifying content in both windows, and switching between them

Starting URL: https://the-internet.herokuapp.com/windows

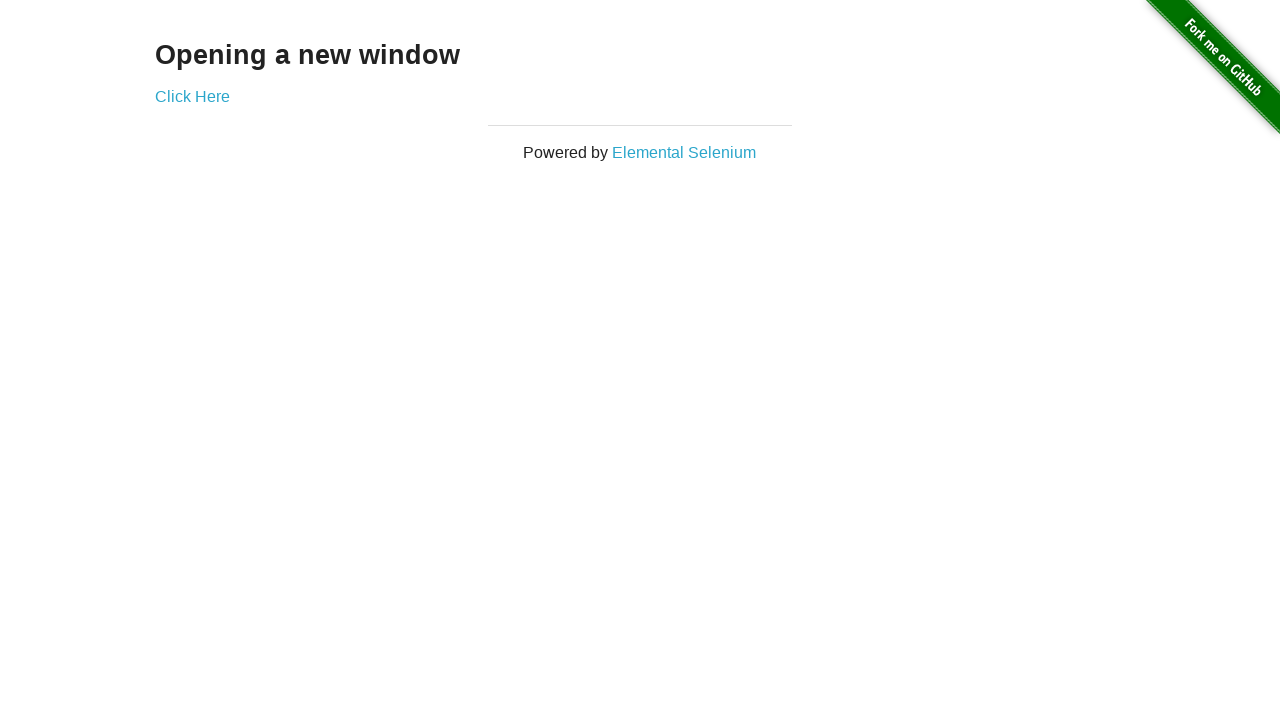

Verified page heading text is 'Opening a new window'
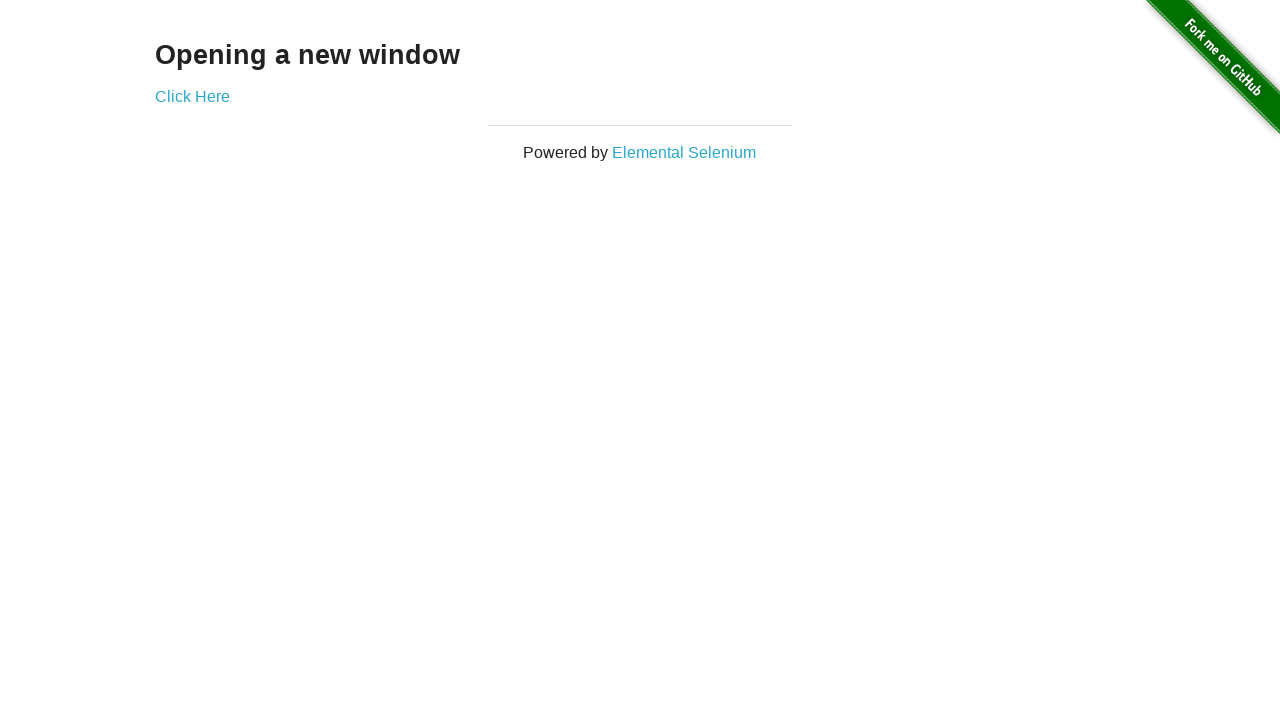

Verified page title is 'The Internet'
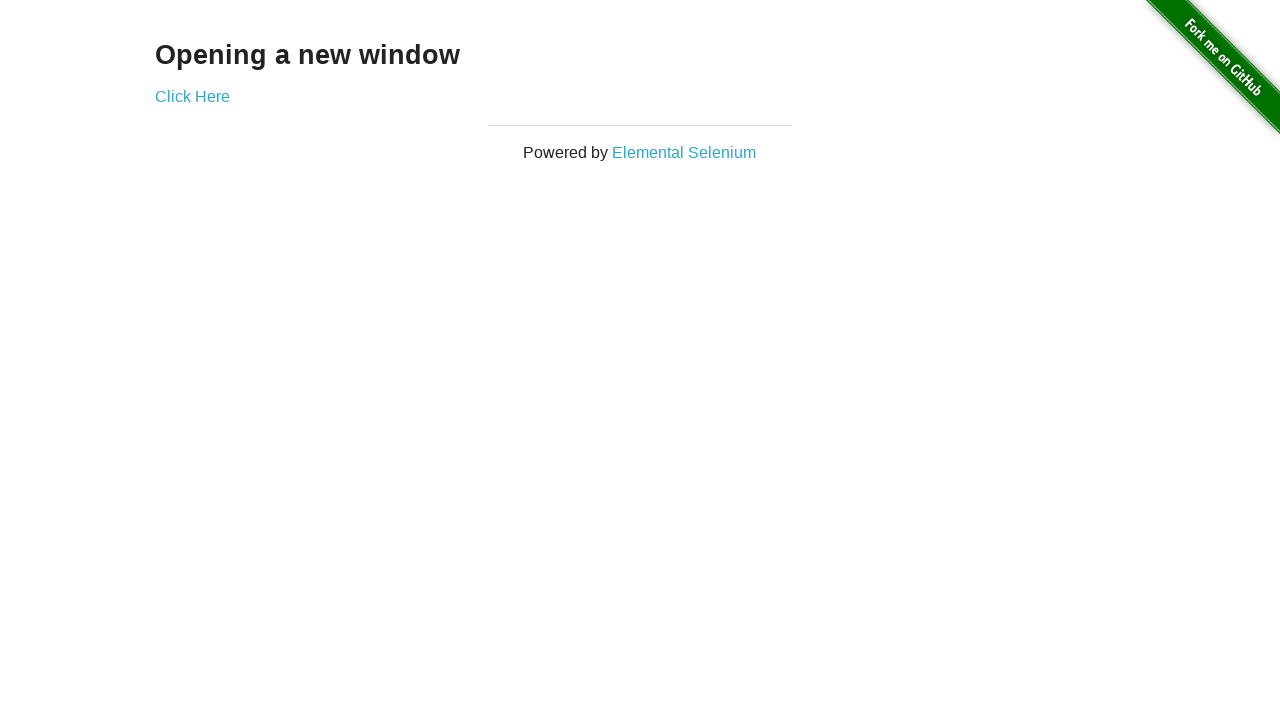

Clicked 'Click Here' link to open new window at (192, 96) on text=Click Here
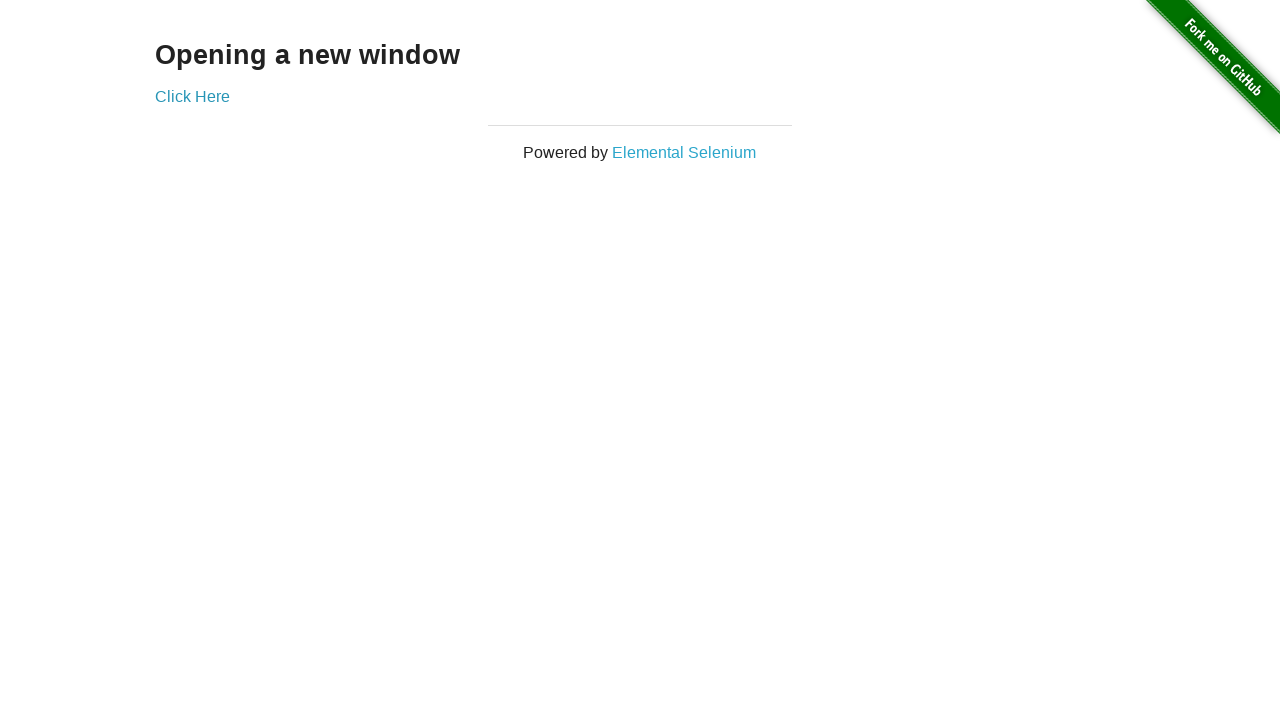

New window popup opened
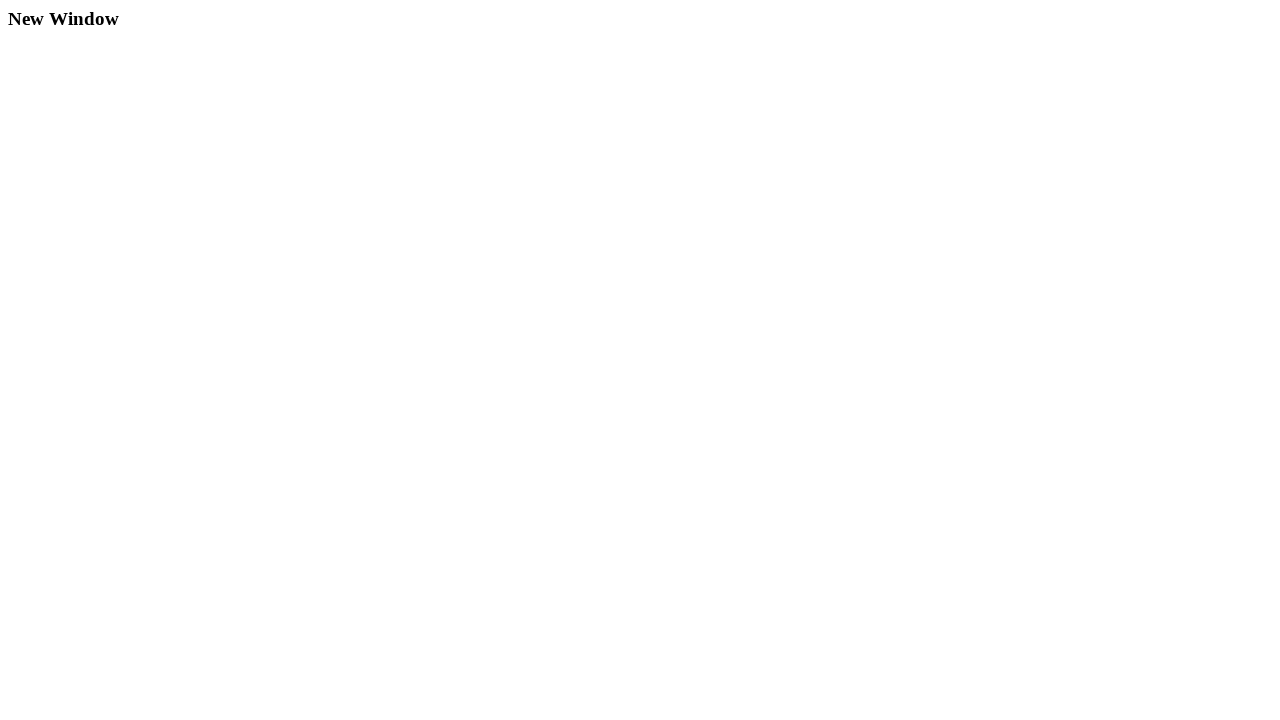

Verified new window title is 'New Window'
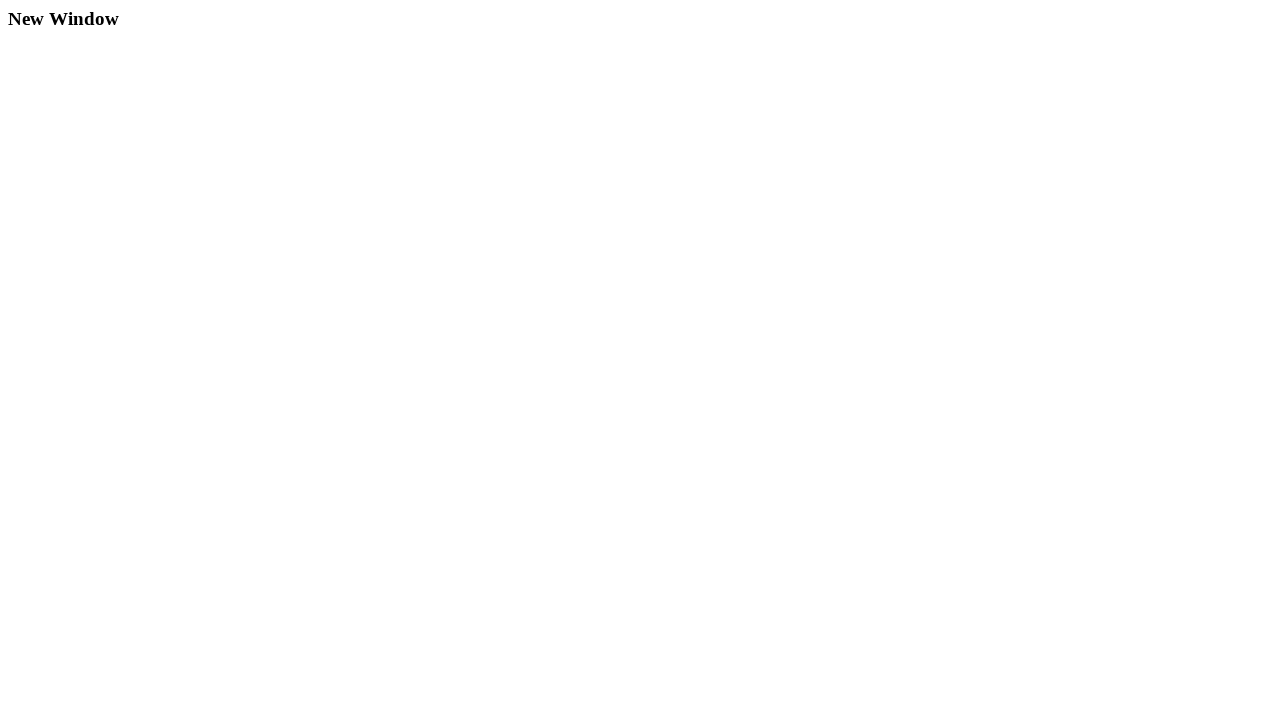

Verified new window heading text is 'New Window'
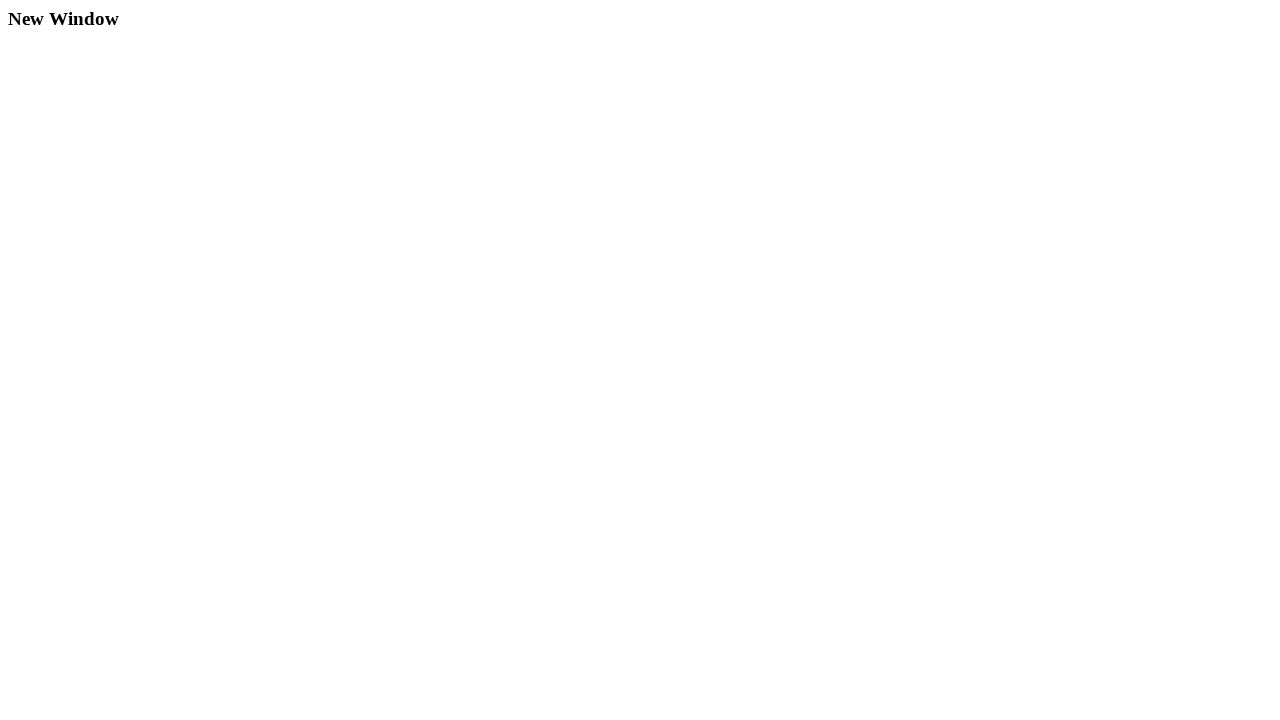

Verified original window title is still 'The Internet'
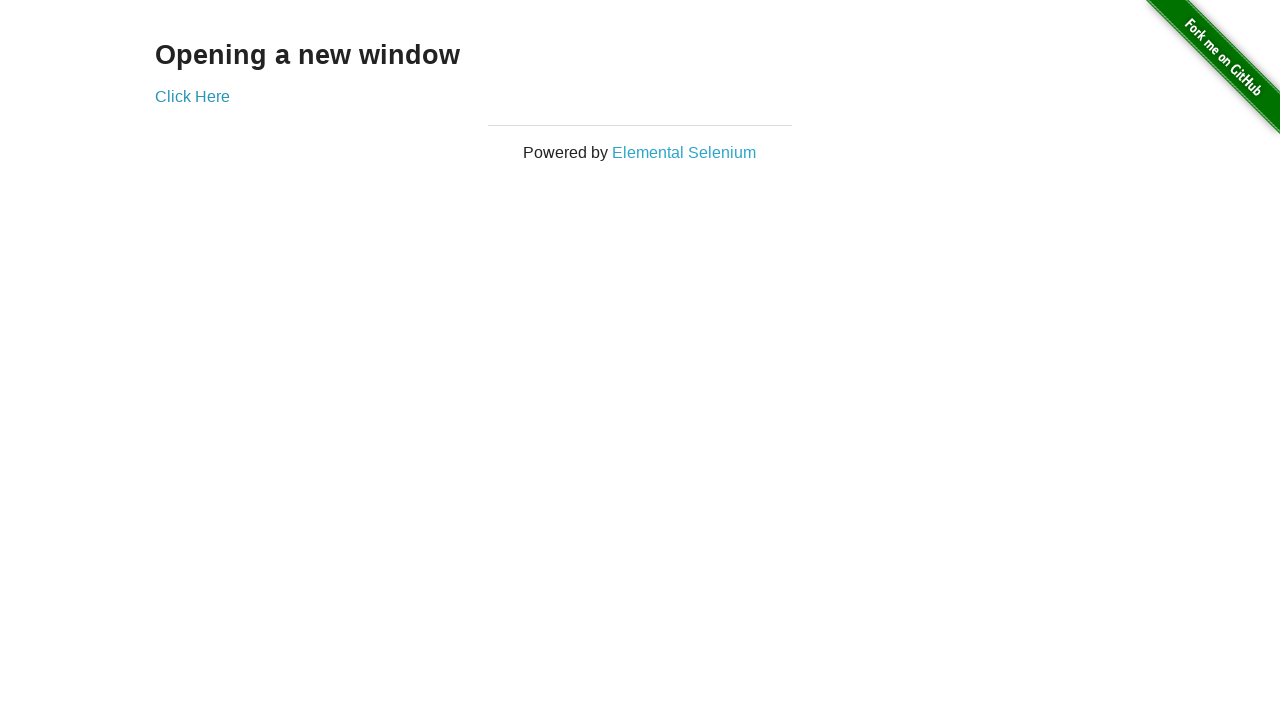

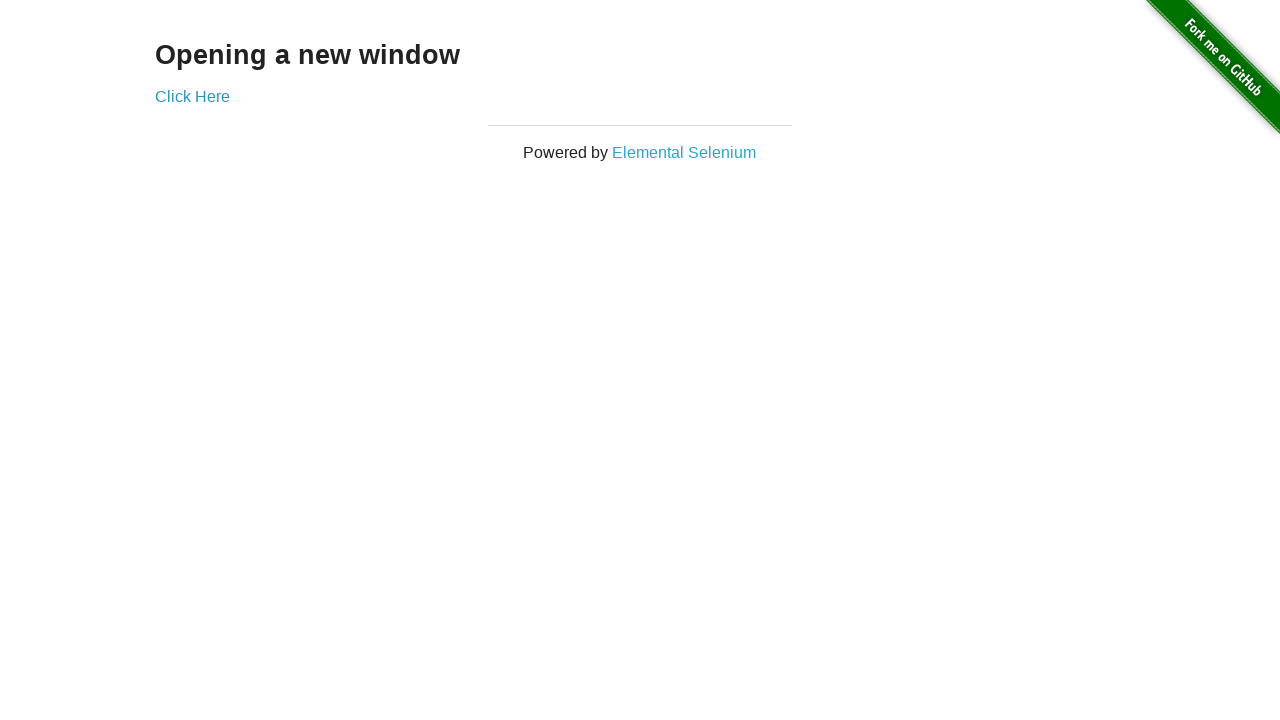